Tests a JotForm registration form by finding all visible text input fields and filling them with sample text data.

Starting URL: https://form.jotform.com/213106431512137

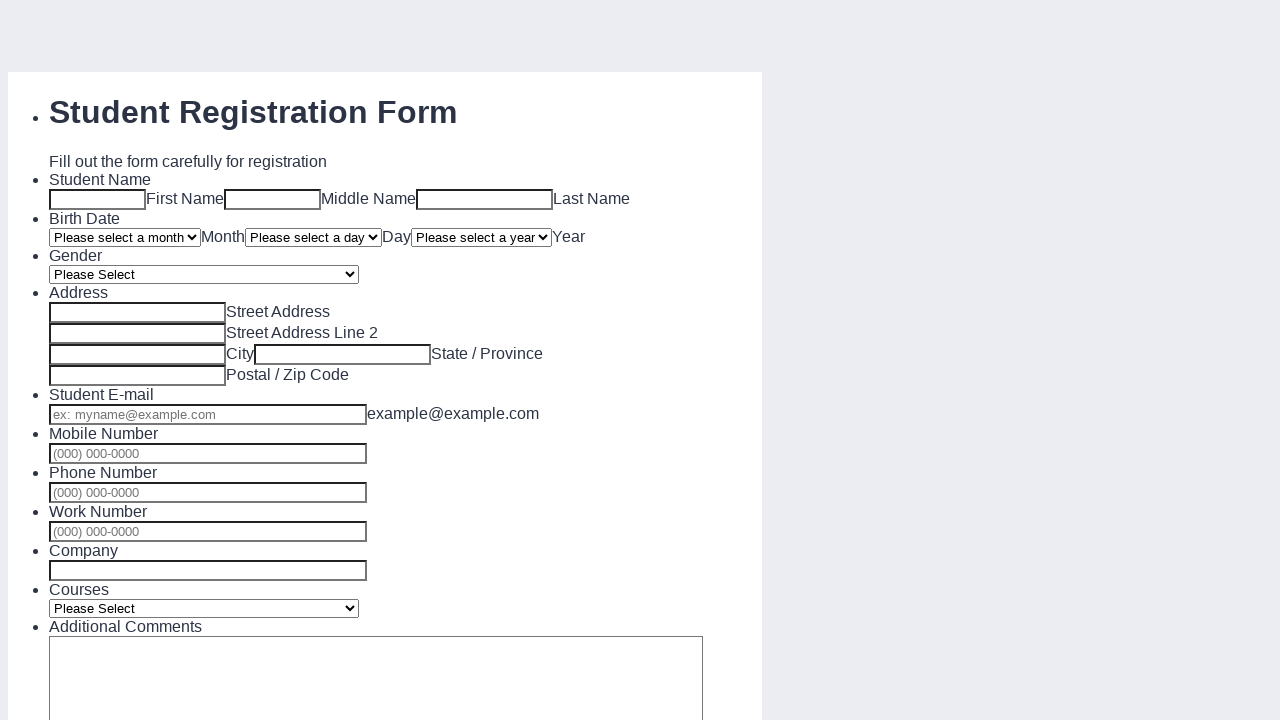

Waited for text input fields to load on JotForm registration page
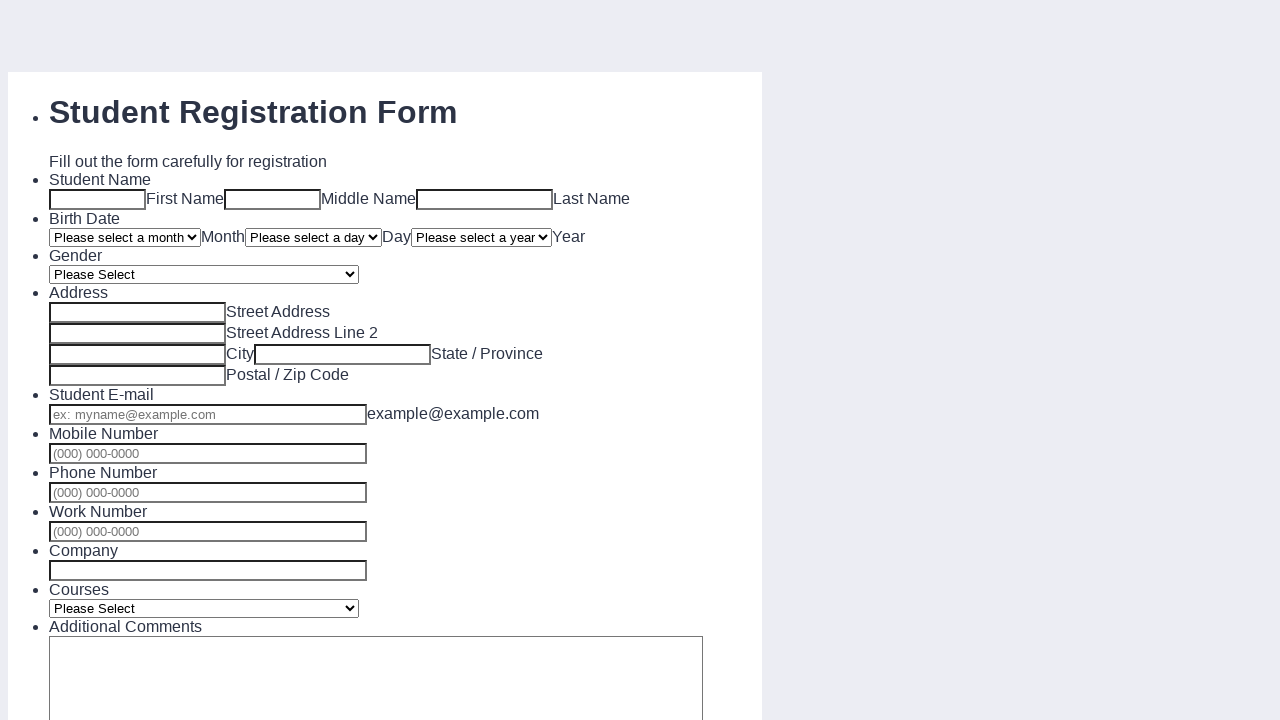

Retrieved all visible text input fields from the form
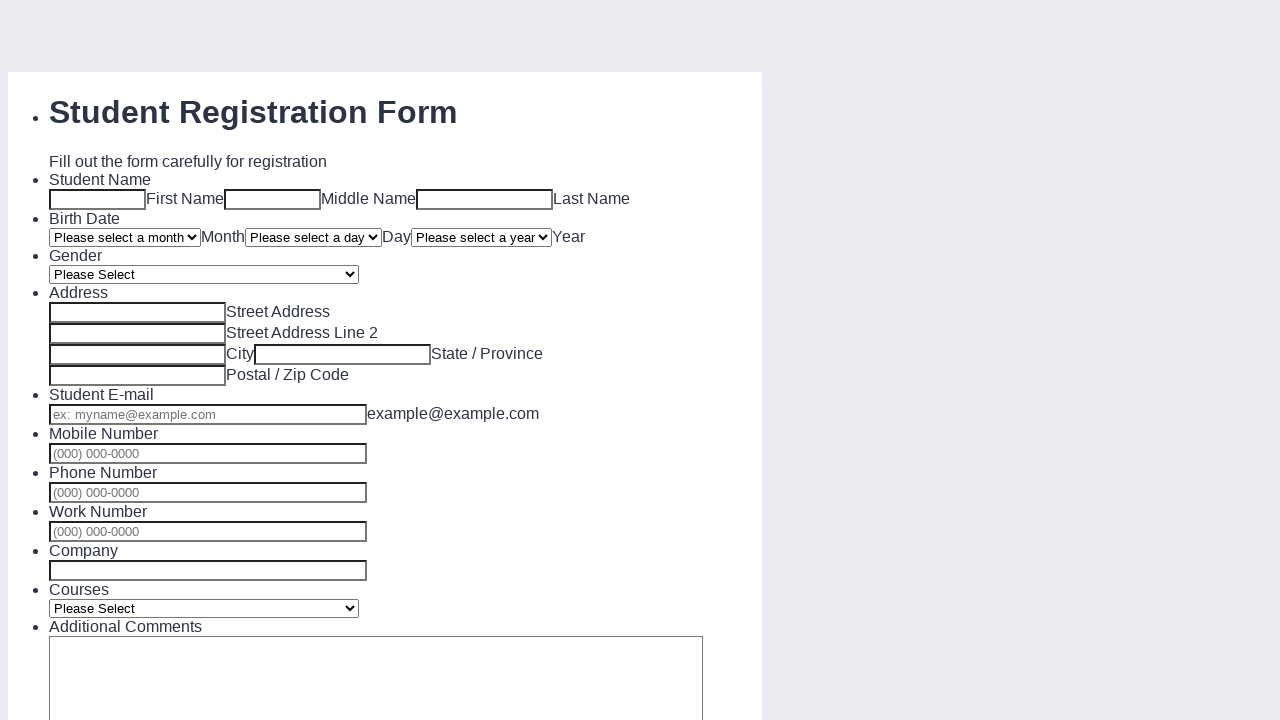

Filled a visible text input field with sample text 'wooden spoon' on input[type='text'] >> nth=0
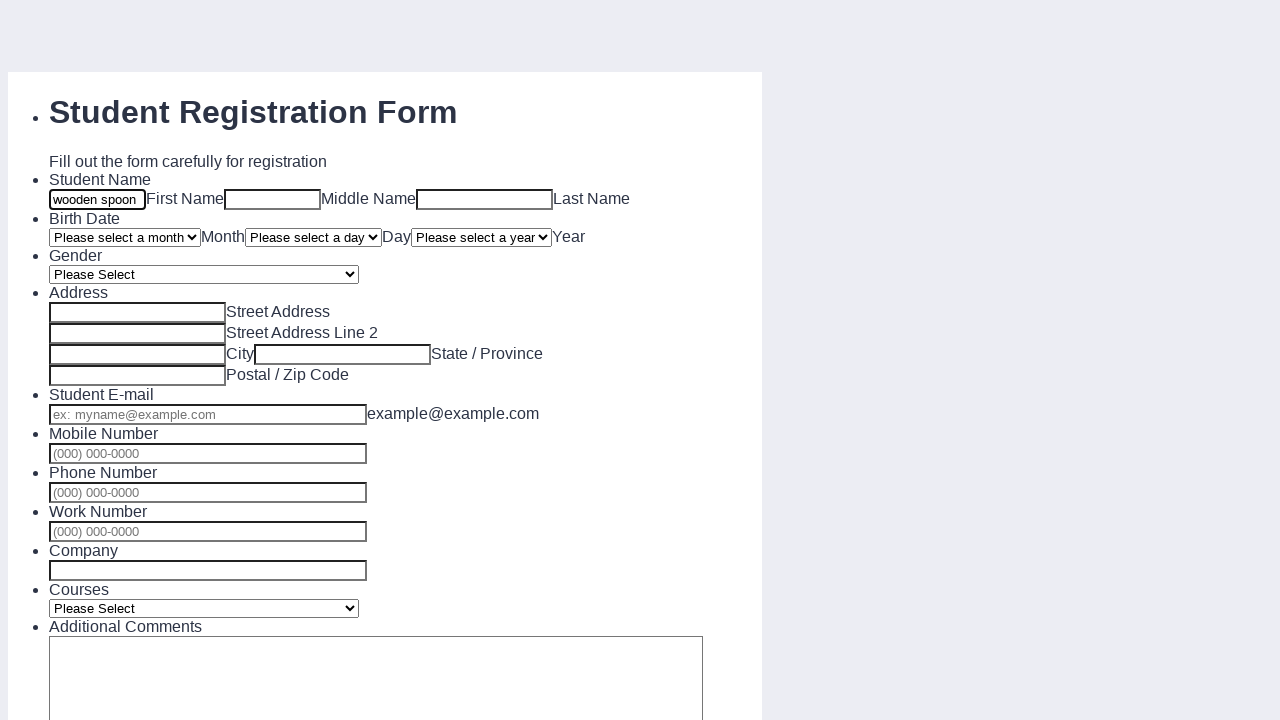

Filled a visible text input field with sample text 'wooden spoon' on input[type='text'] >> nth=1
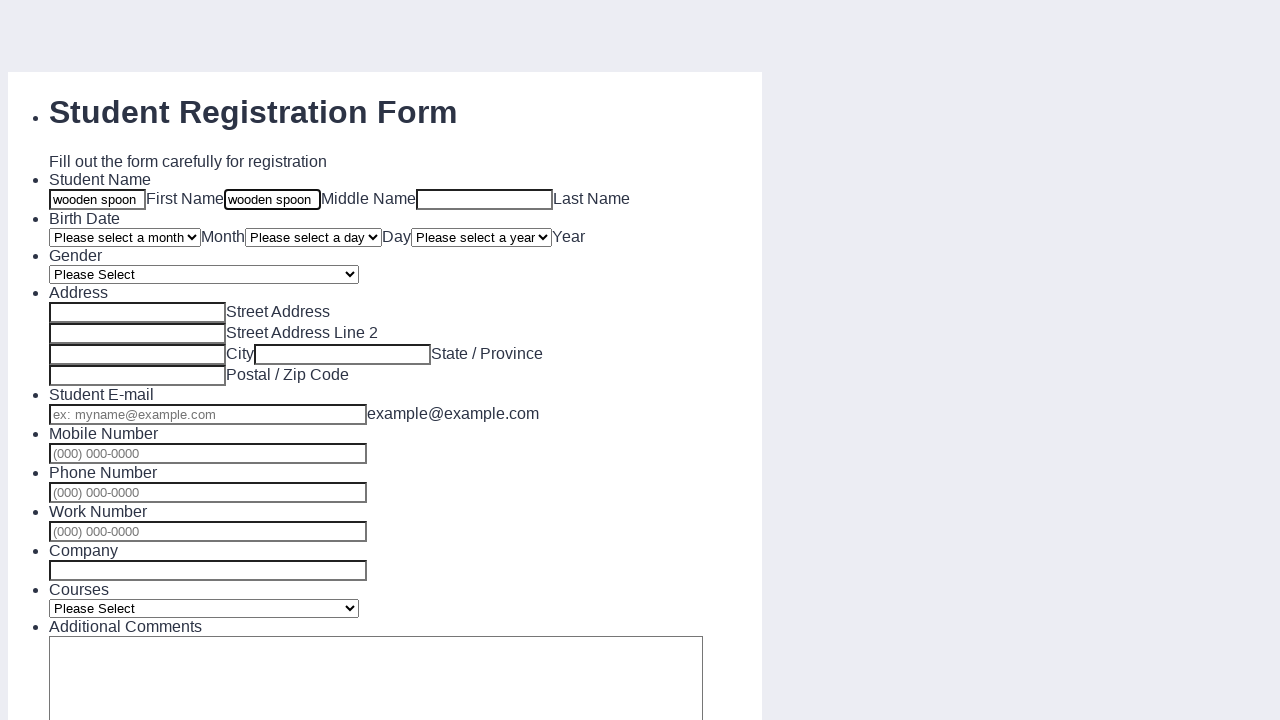

Filled a visible text input field with sample text 'wooden spoon' on input[type='text'] >> nth=2
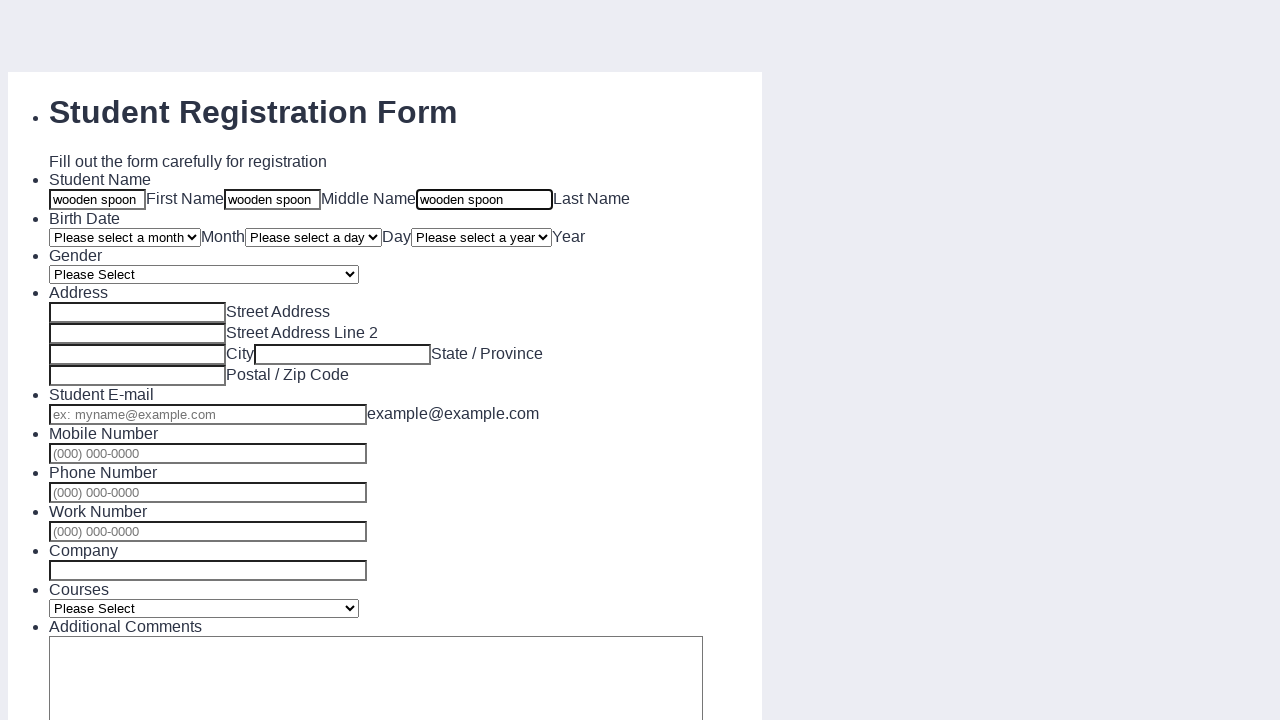

Filled a visible text input field with sample text 'wooden spoon' on input[type='text'] >> nth=3
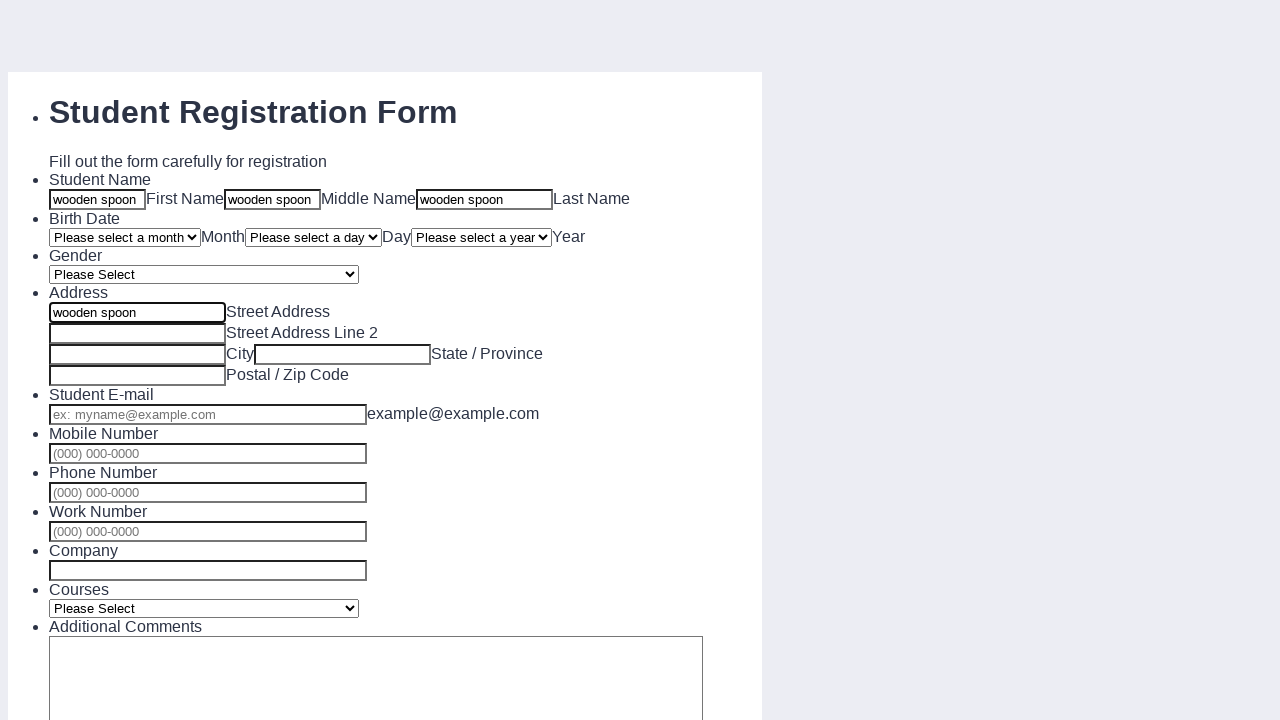

Filled a visible text input field with sample text 'wooden spoon' on input[type='text'] >> nth=4
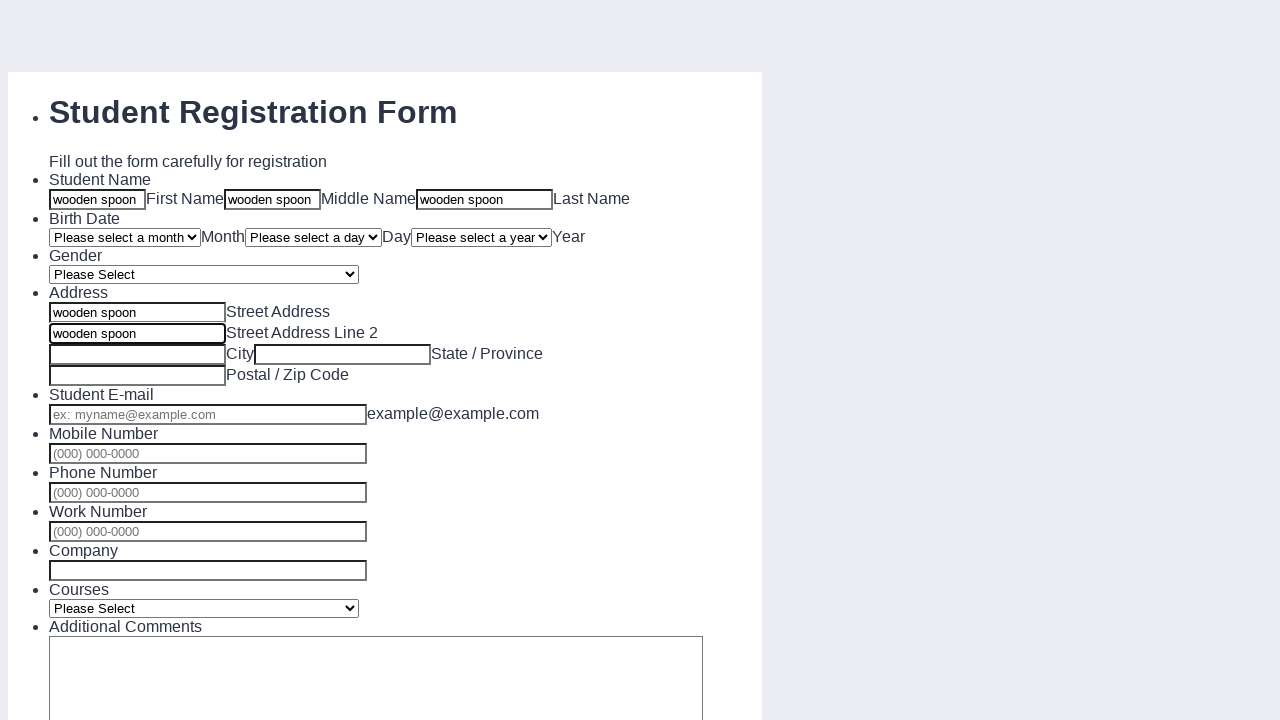

Filled a visible text input field with sample text 'wooden spoon' on input[type='text'] >> nth=5
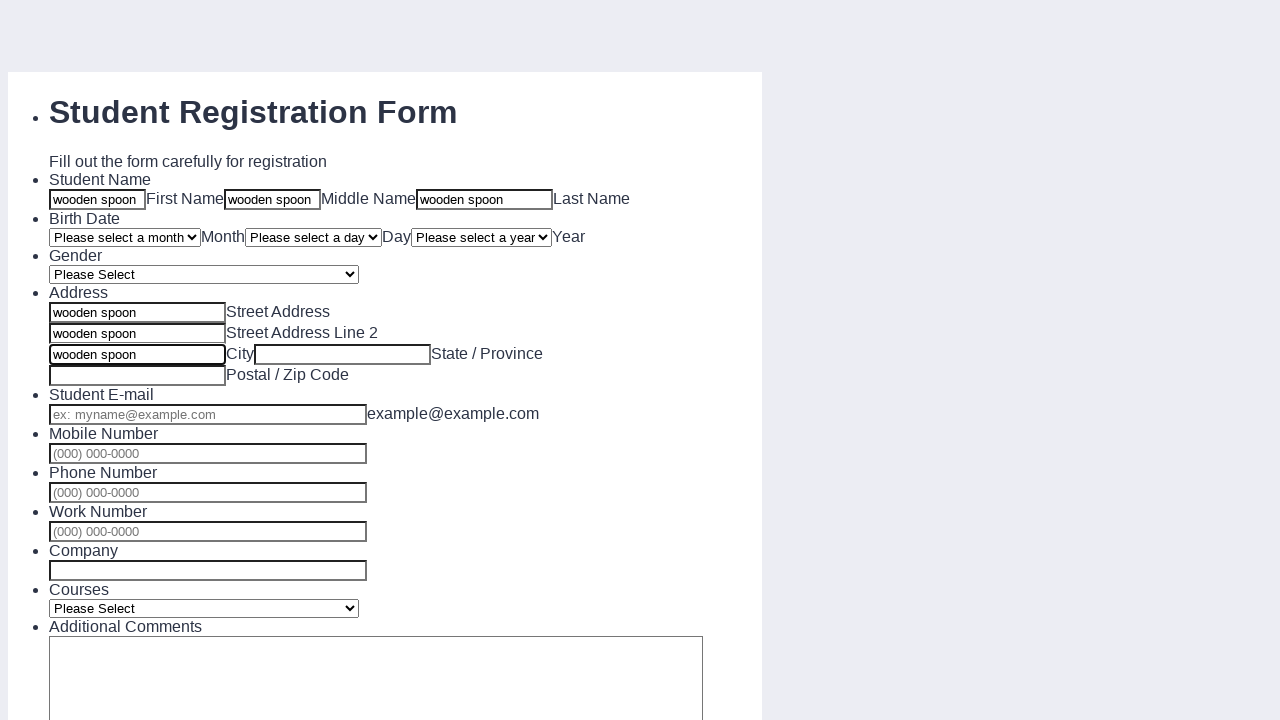

Filled a visible text input field with sample text 'wooden spoon' on input[type='text'] >> nth=6
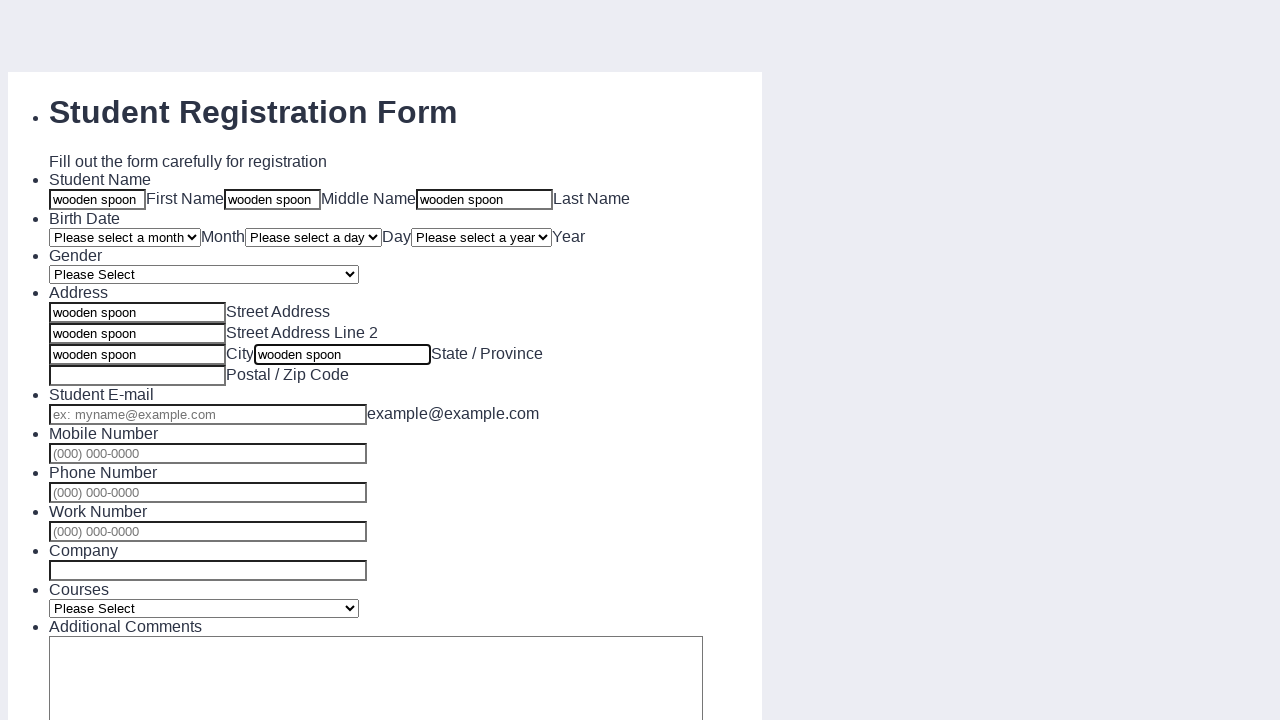

Filled a visible text input field with sample text 'wooden spoon' on input[type='text'] >> nth=7
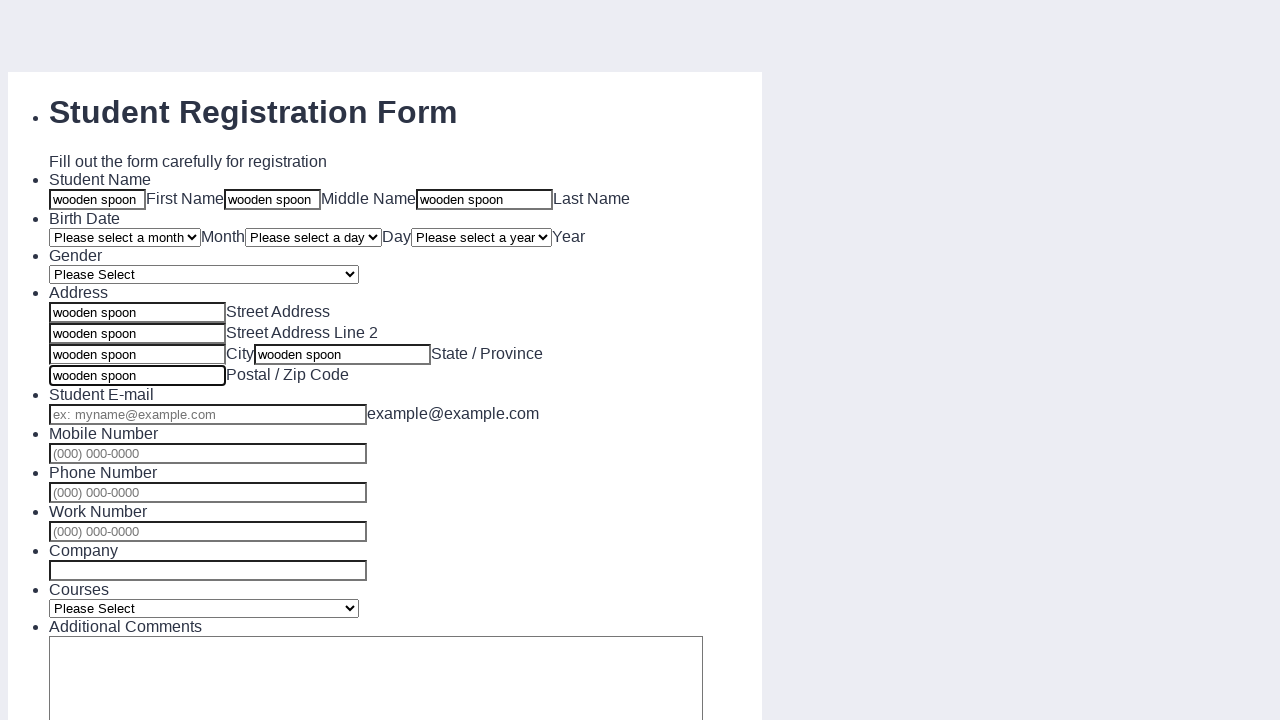

Filled a visible text input field with sample text 'wooden spoon' on input[type='text'] >> nth=8
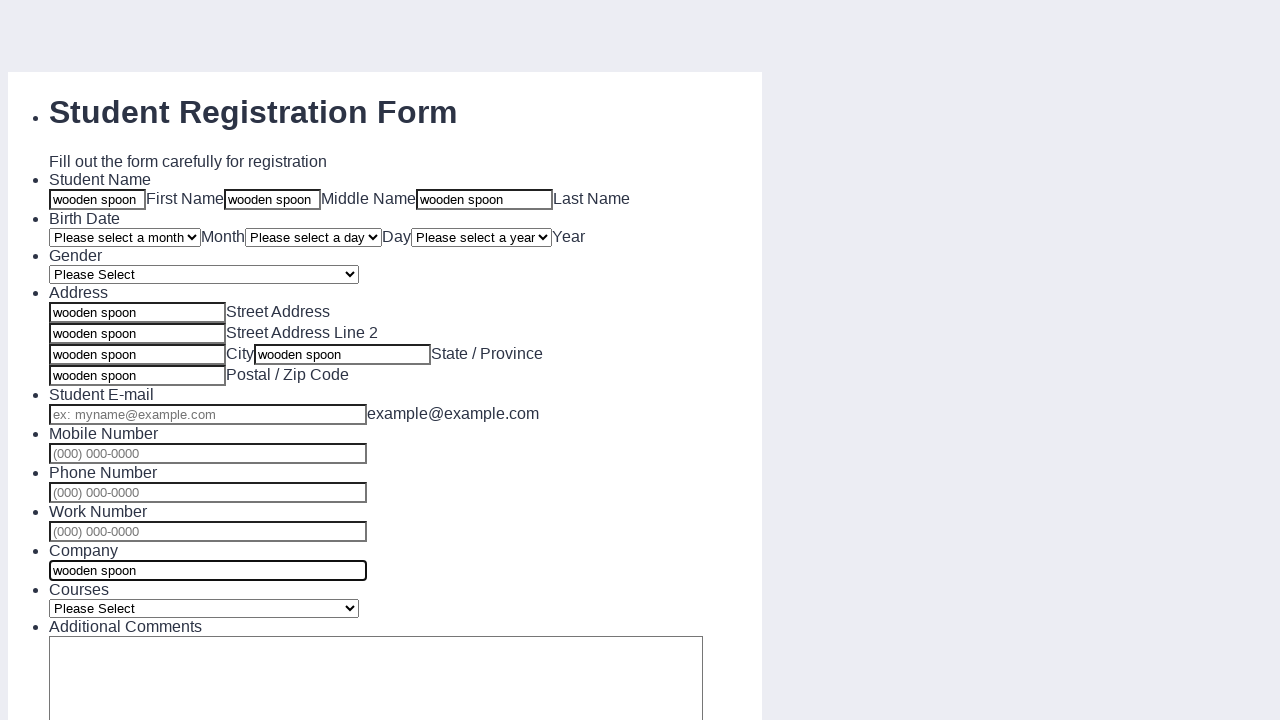

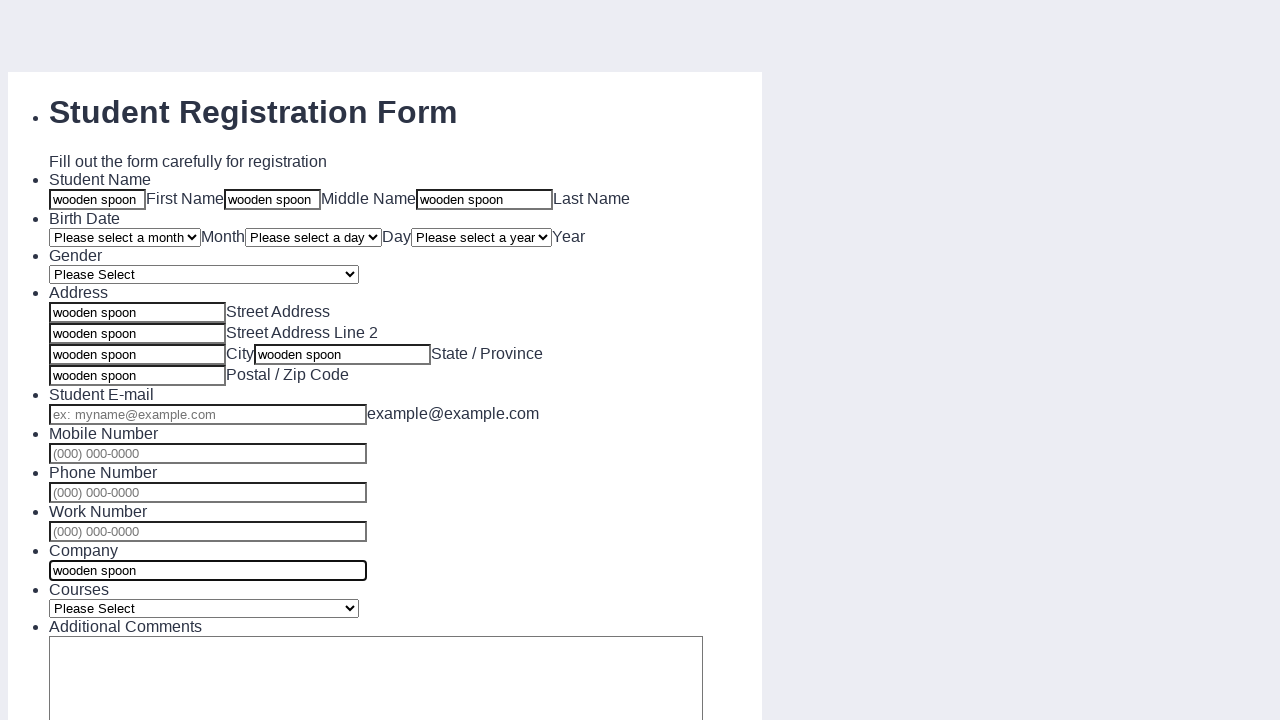